Navigates to a YouTube video page and uses keyboard navigation (Tab and Enter keys) to interact with the video player and start playback.

Starting URL: https://www.youtube.com/watch?v=dQw4w9WgXcQ

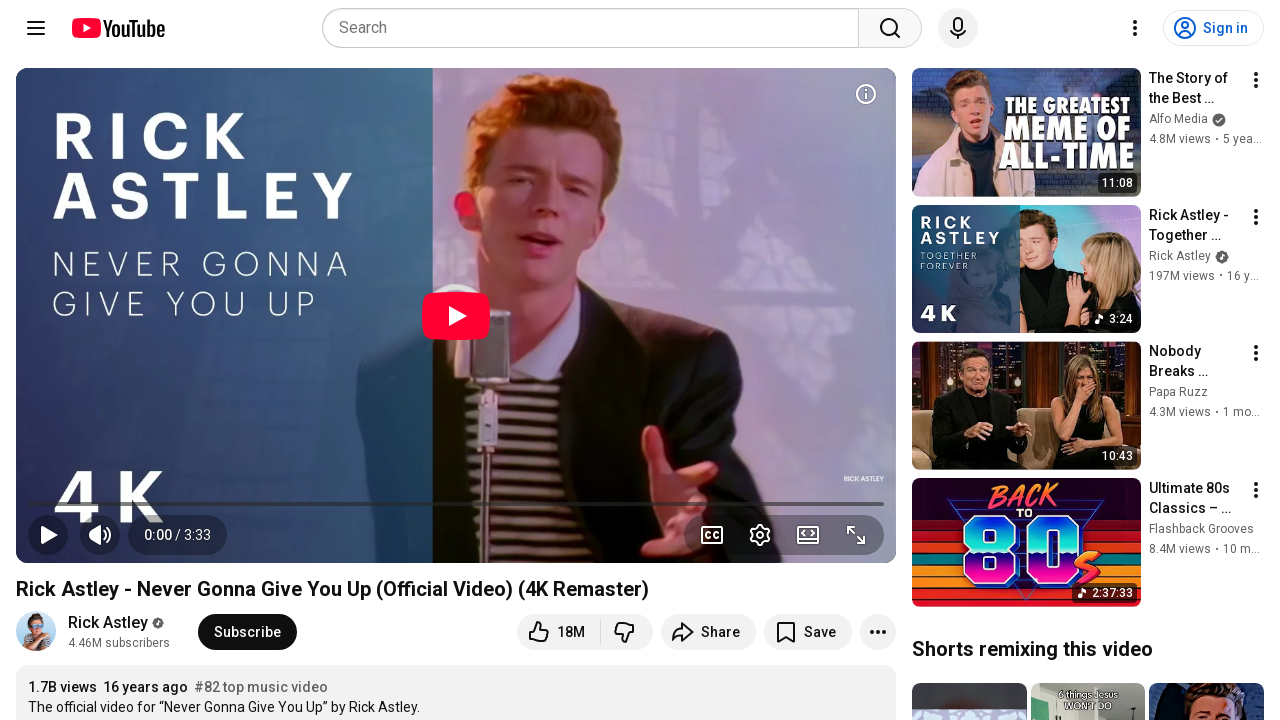

Navigated to YouTube video page
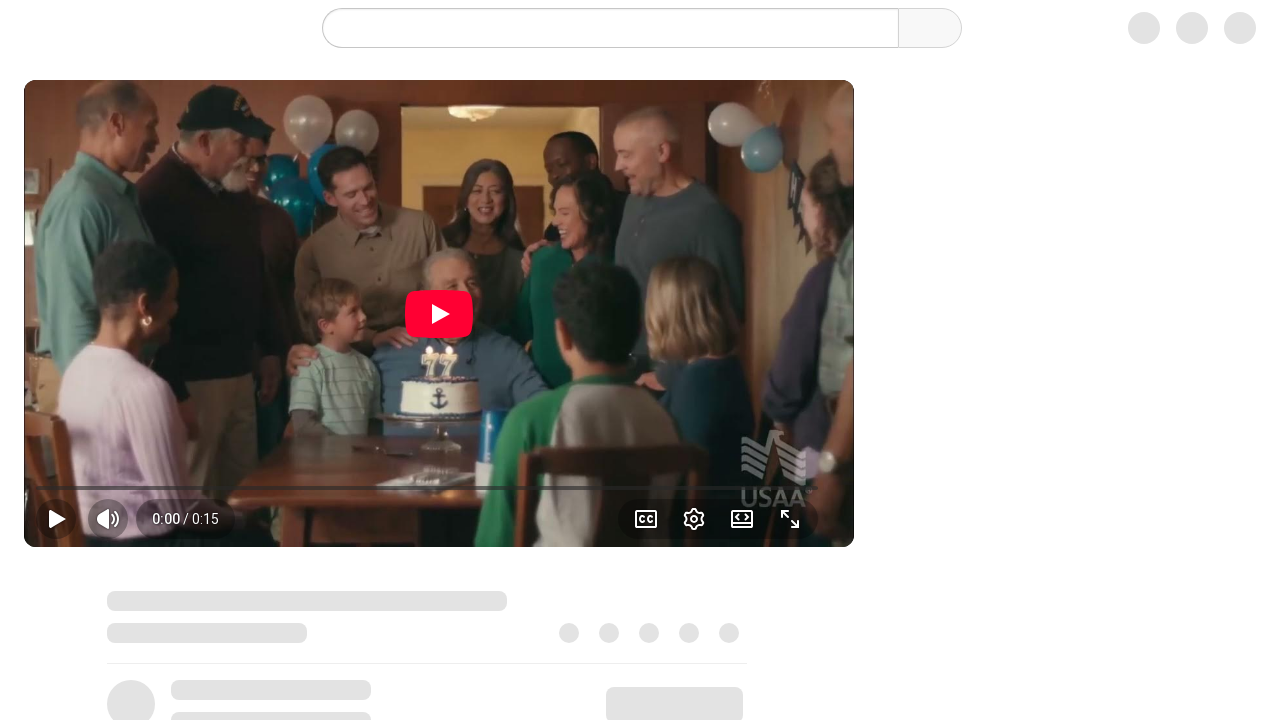

Page DOM content loaded
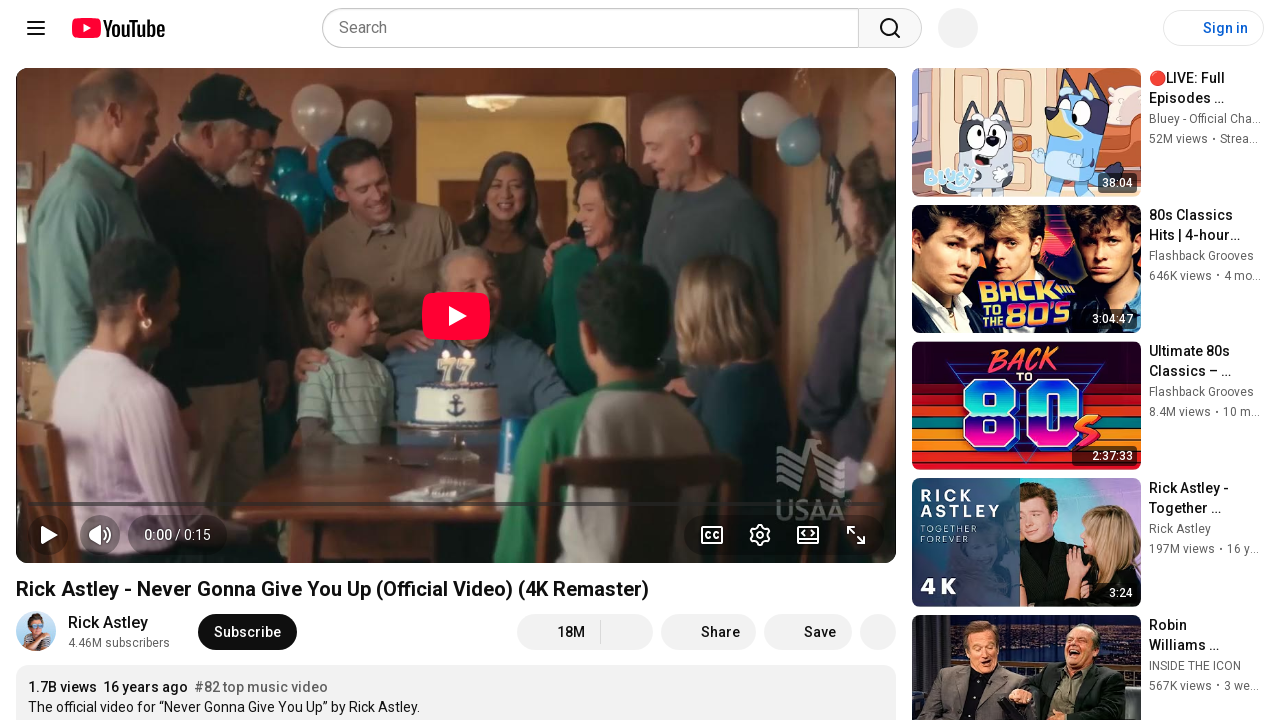

Pressed Tab to navigate (1/7)
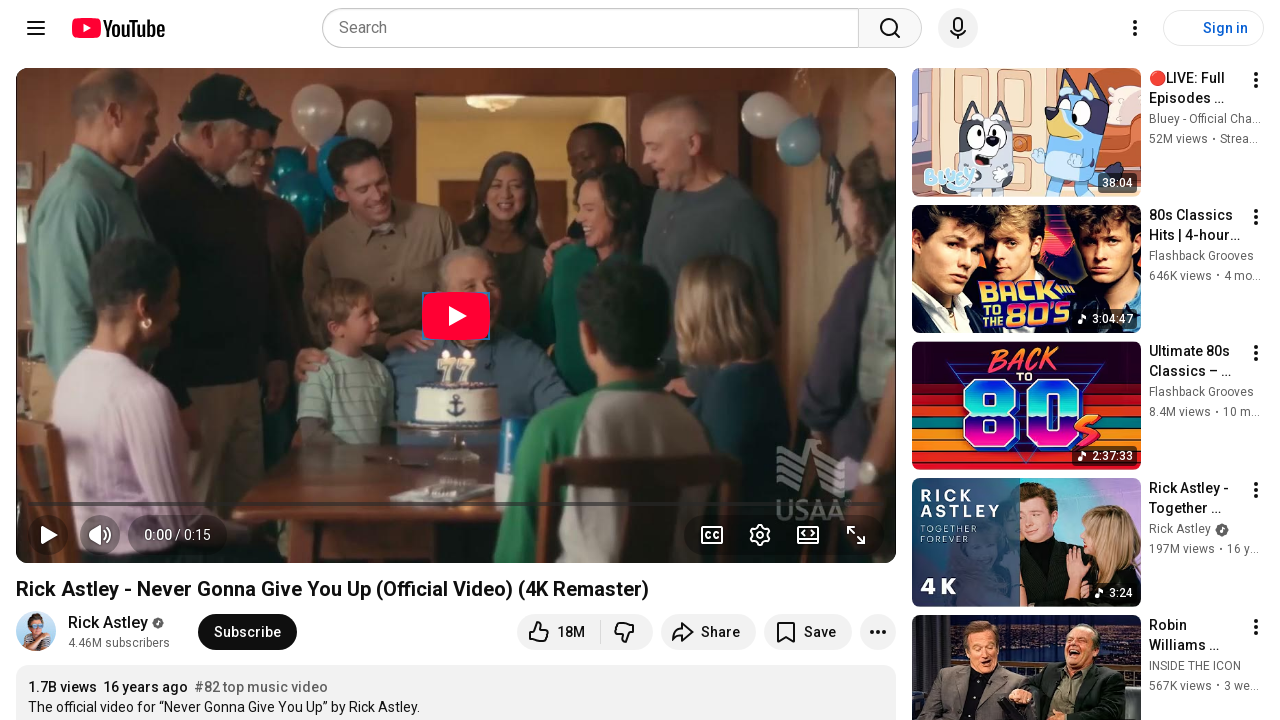

Pressed Tab to navigate (2/7)
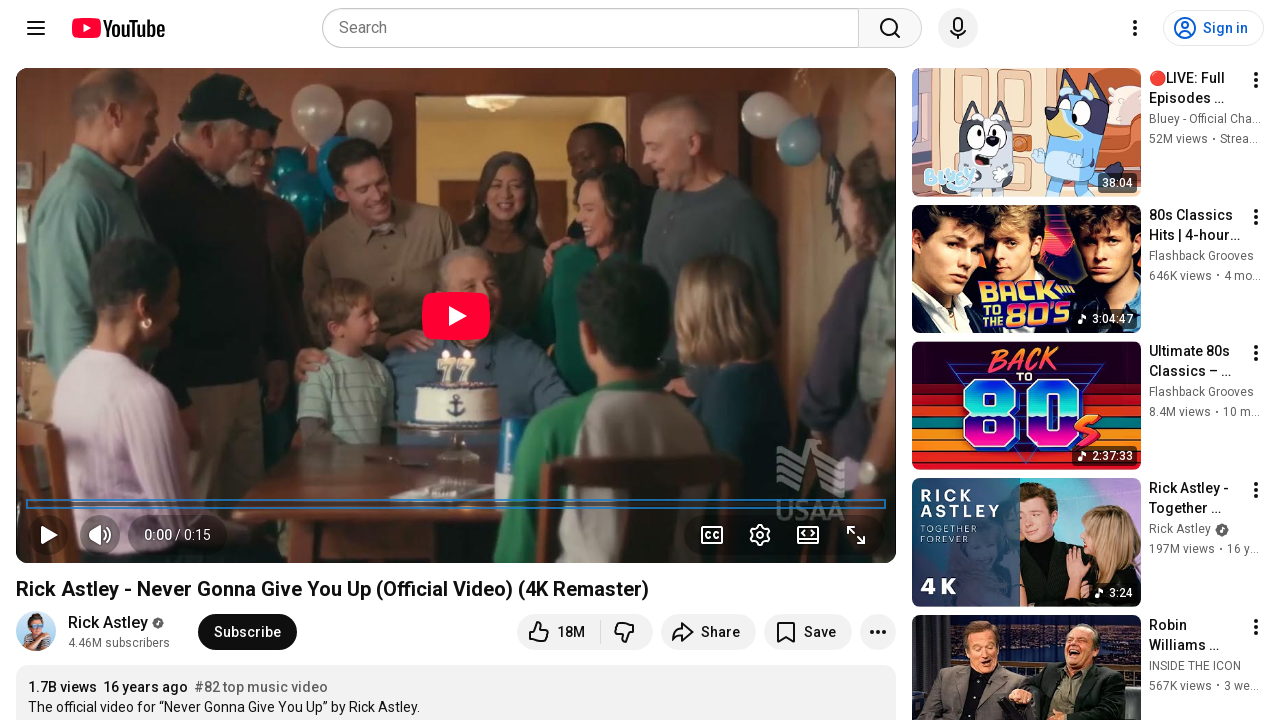

Pressed Tab to navigate (3/7)
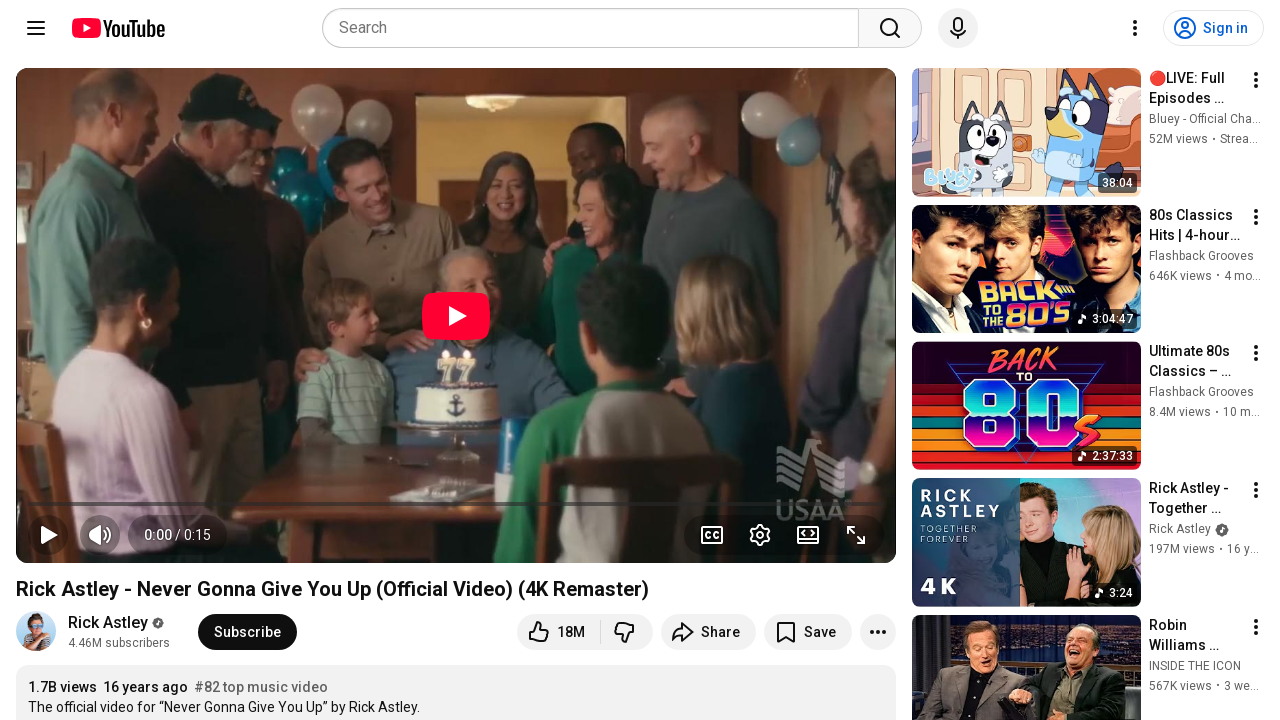

Pressed Tab to navigate (4/7)
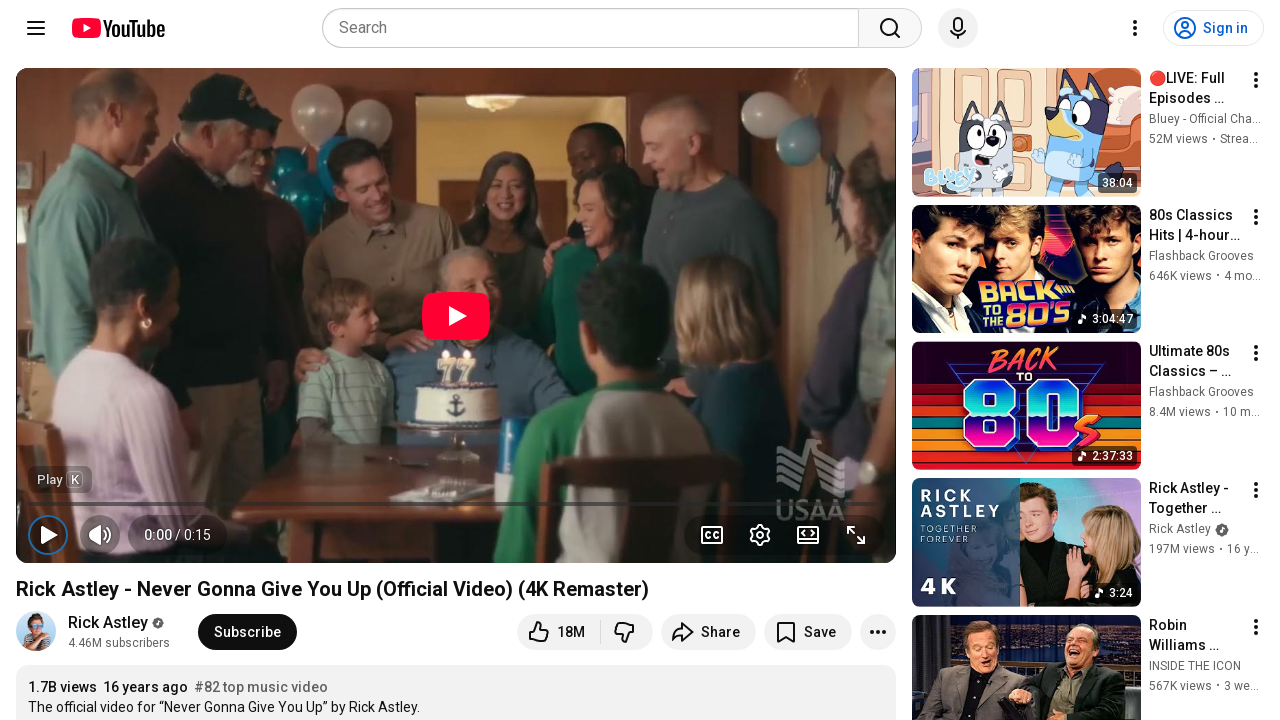

Pressed Tab to navigate (5/7)
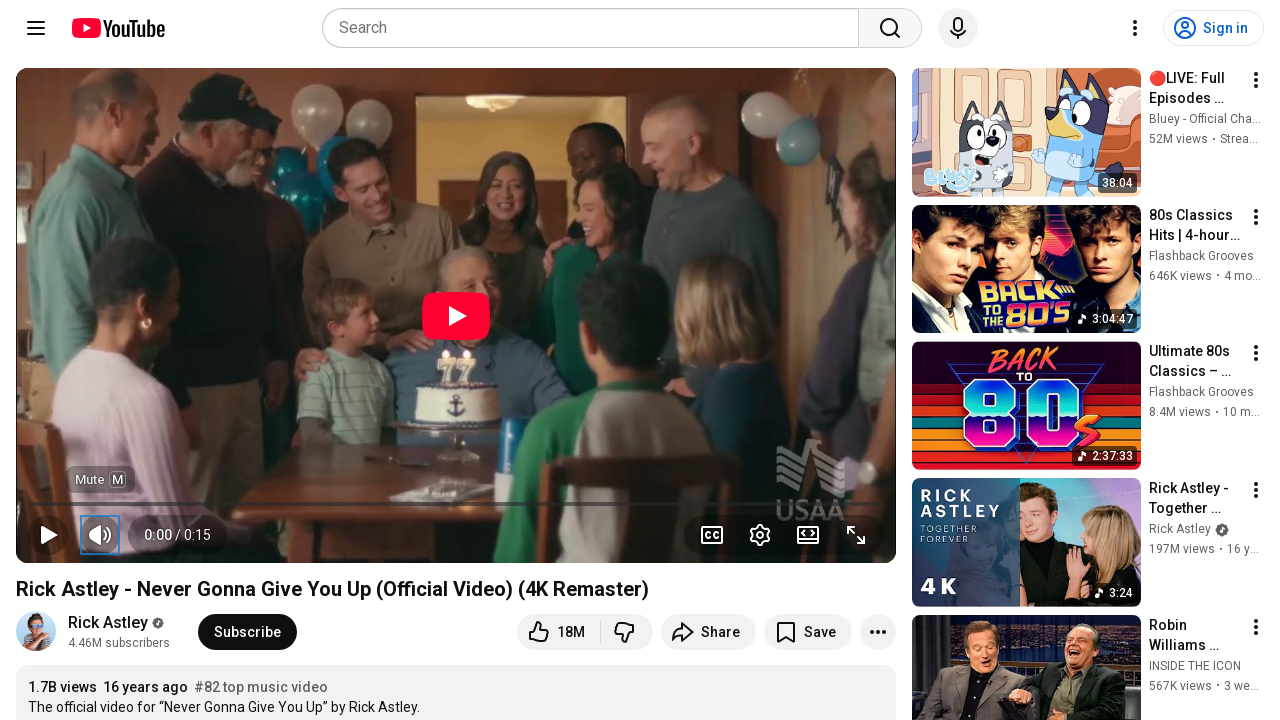

Pressed Tab to navigate (6/7)
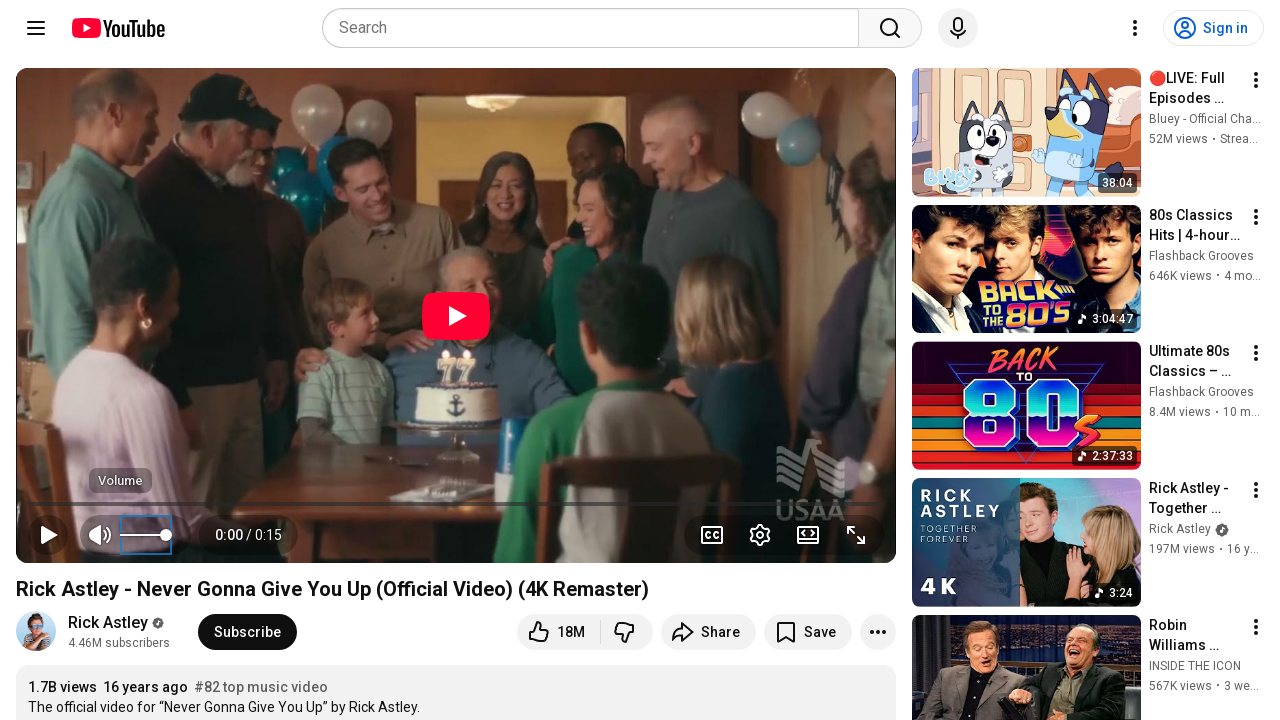

Pressed Tab to navigate (7/7)
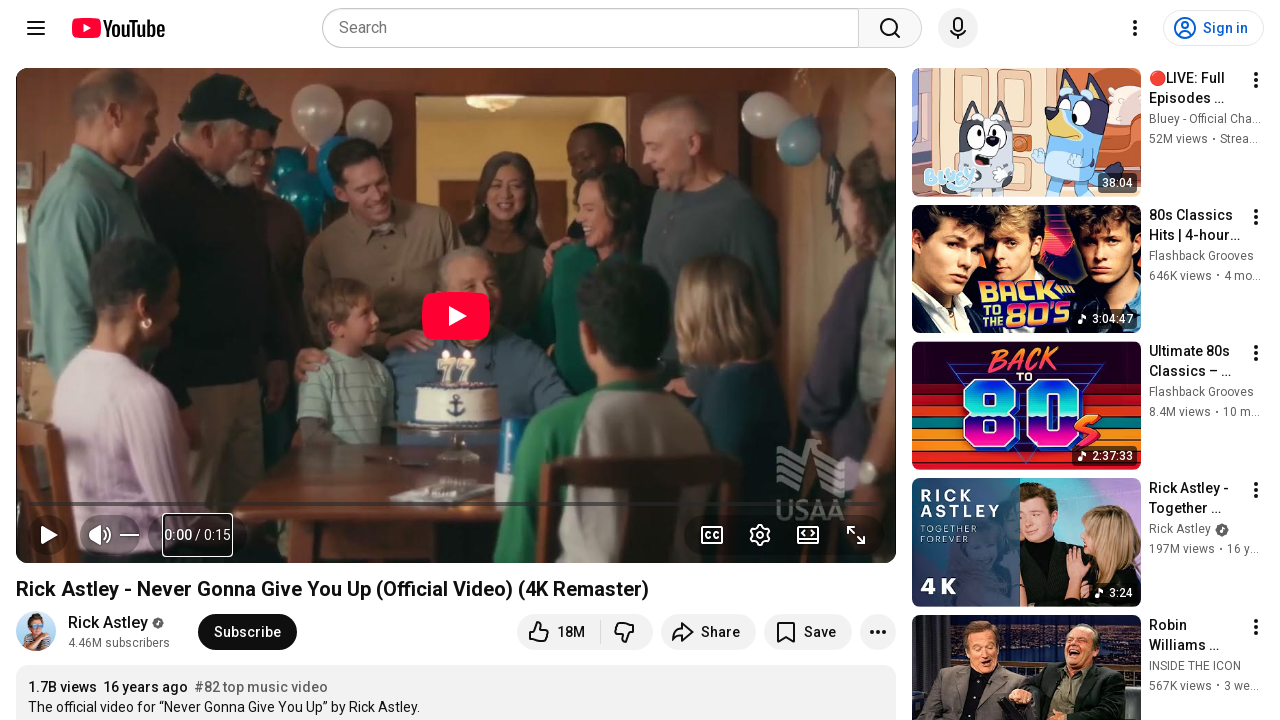

Pressed Enter to activate play button
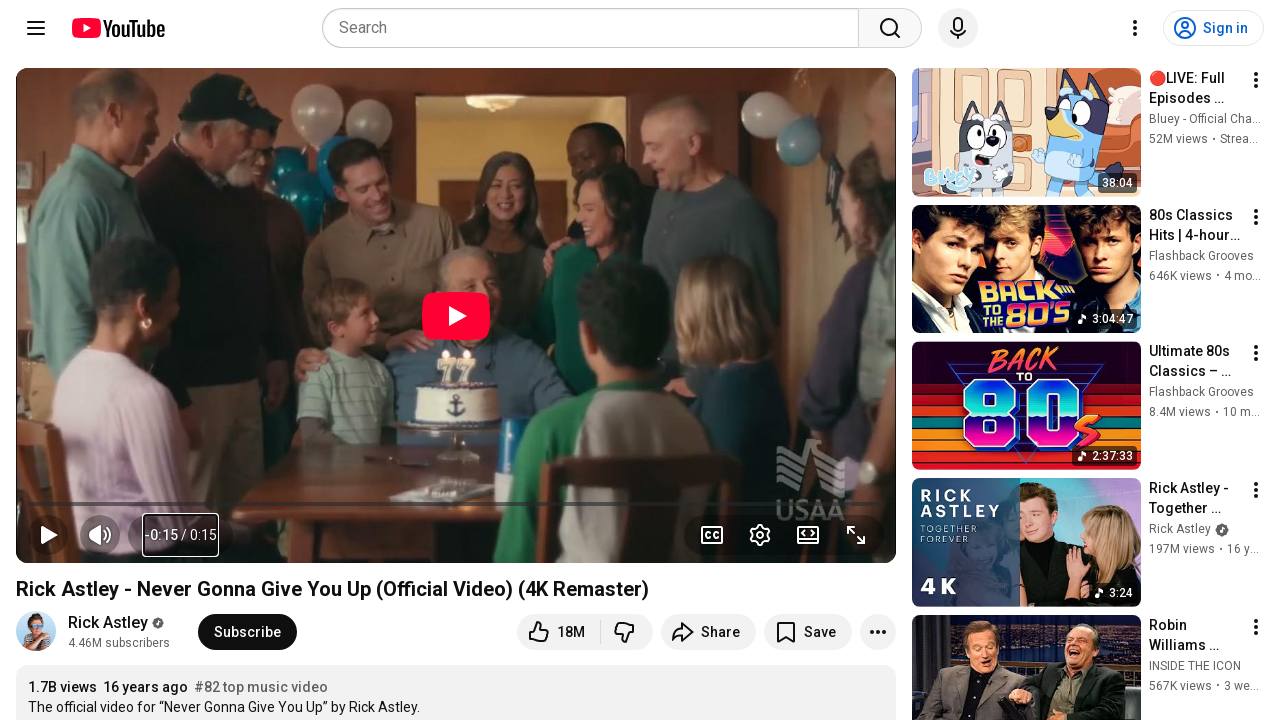

Waited 2 seconds for video playback to start
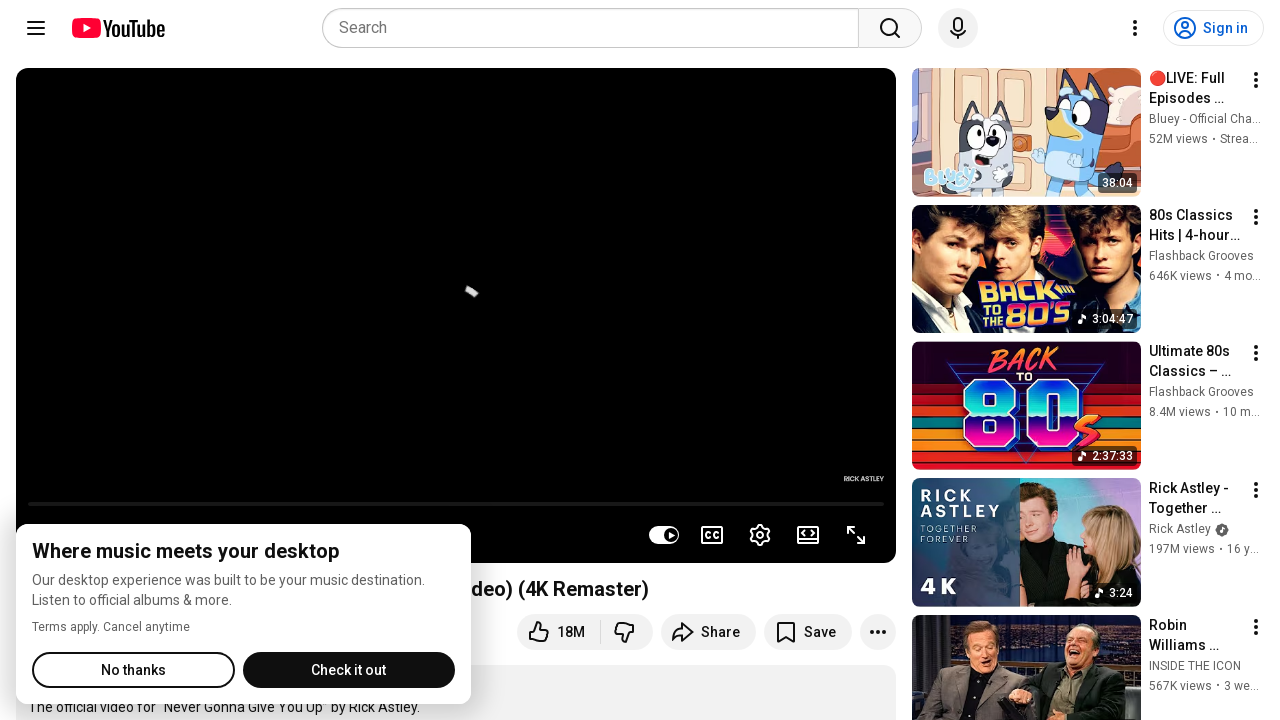

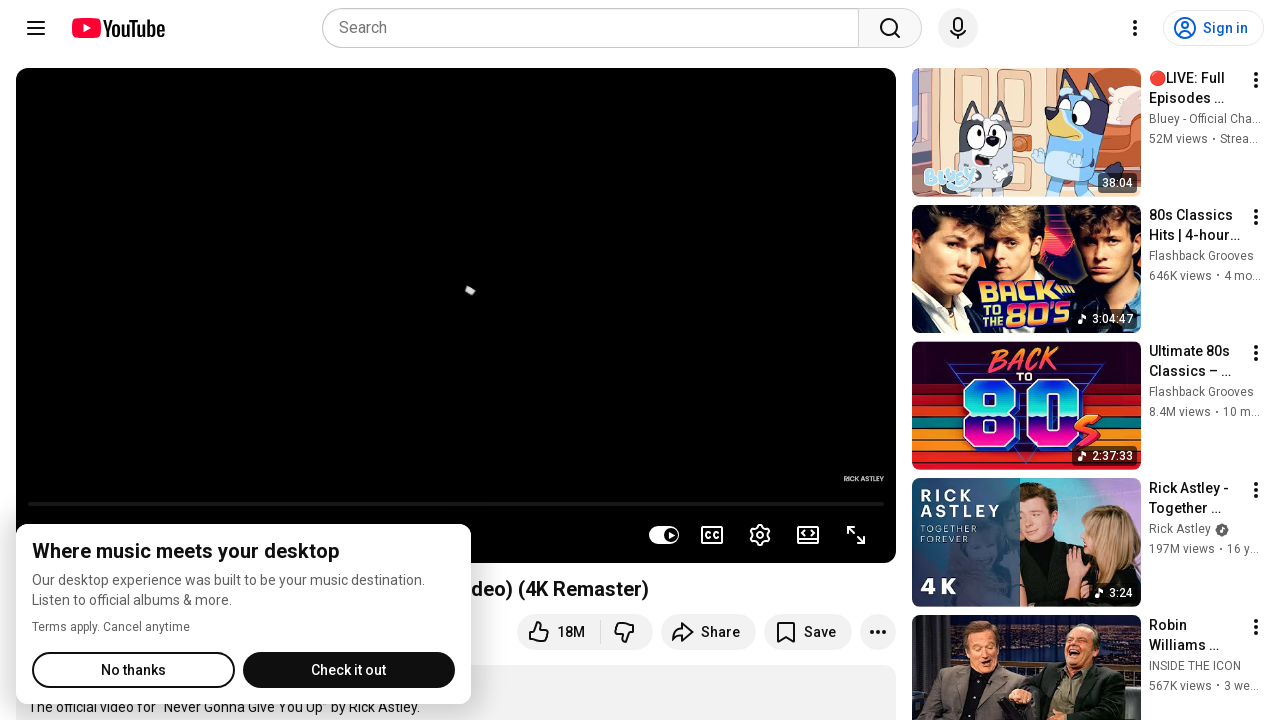